Navigates to Hacker News homepage and verifies that news posts are displayed, then clicks the "More" link to navigate to the next page of posts.

Starting URL: https://news.ycombinator.com/

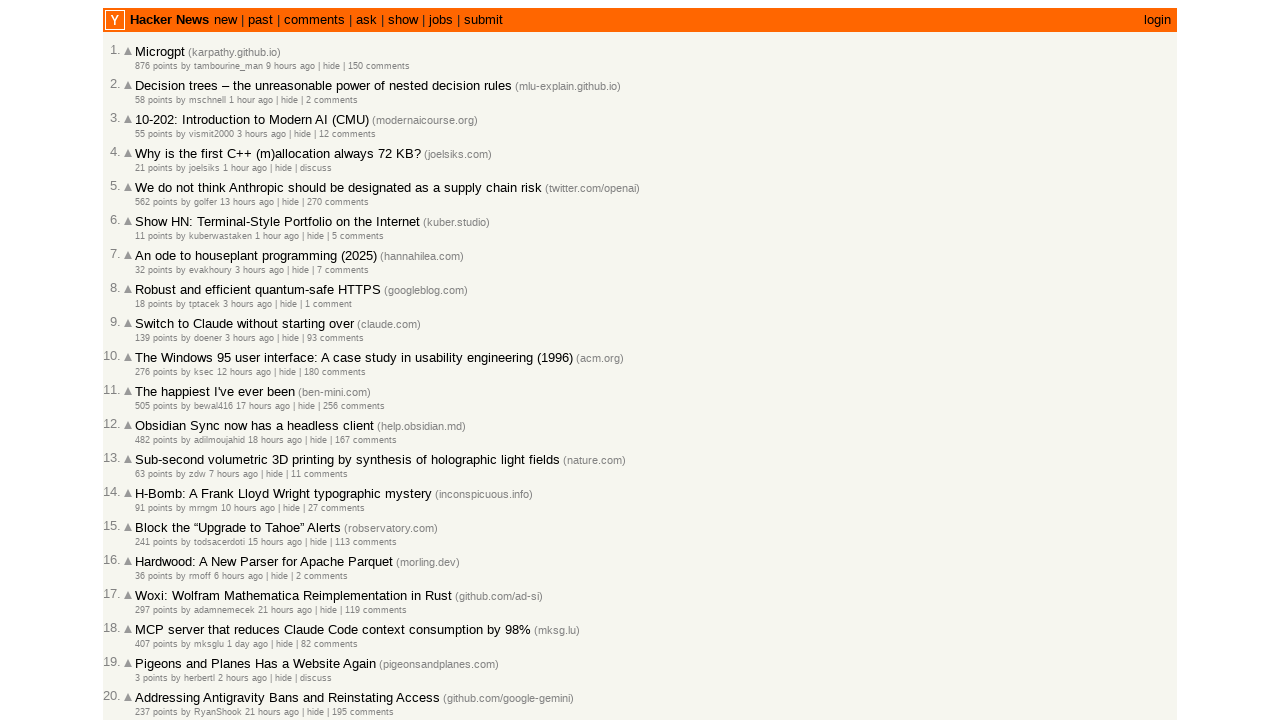

Waited for news posts to load on Hacker News homepage
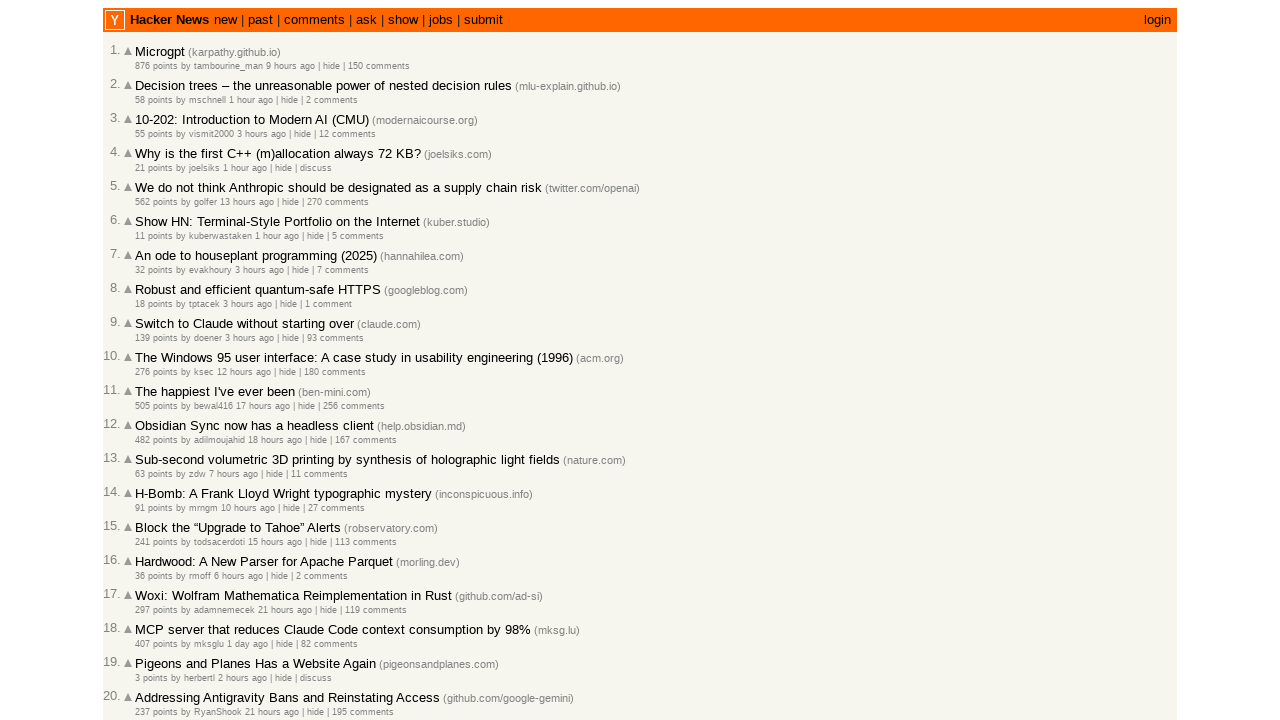

Verified that news posts have titles
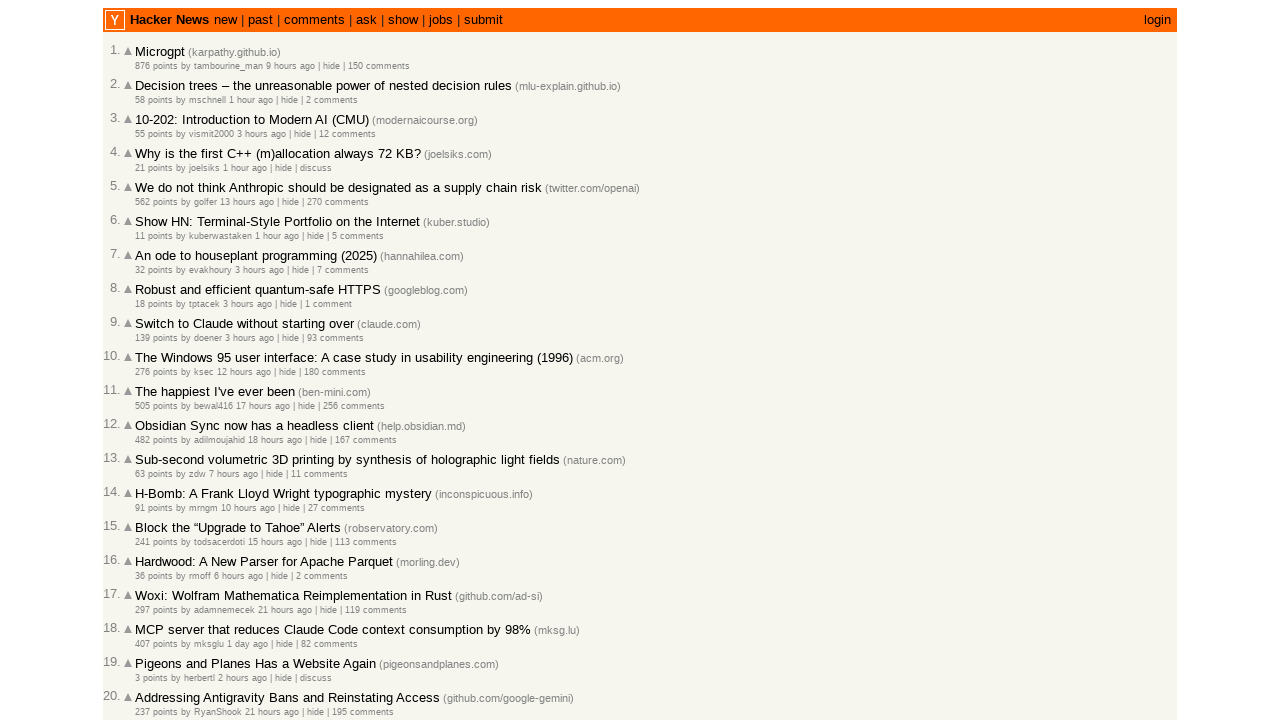

Clicked the 'More' link to navigate to the next page of posts at (149, 616) on .morelink
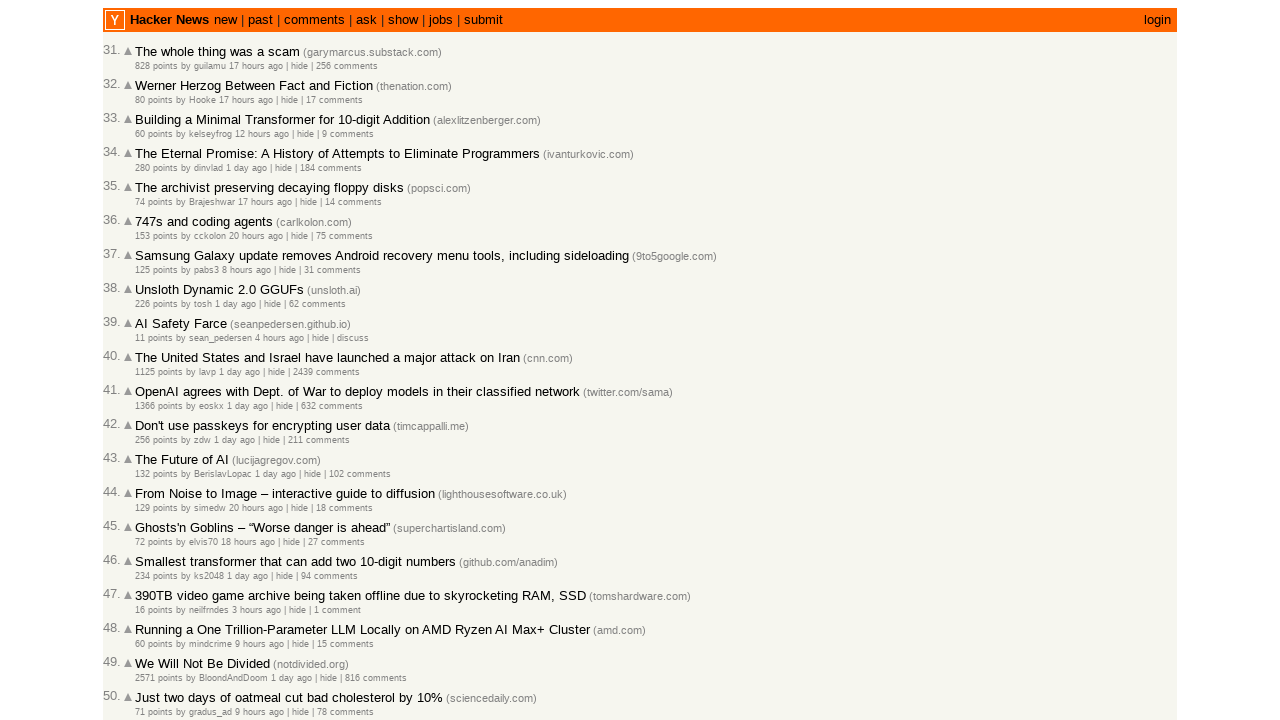

Waited for next page of news posts to load
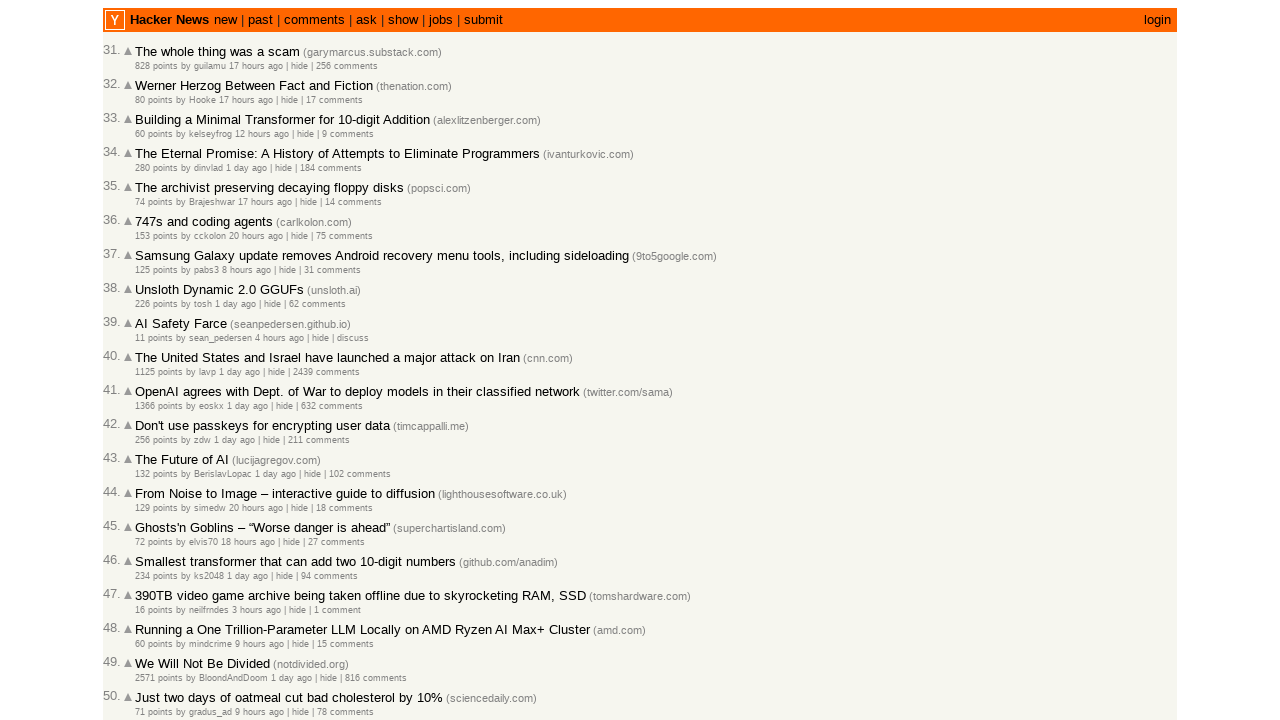

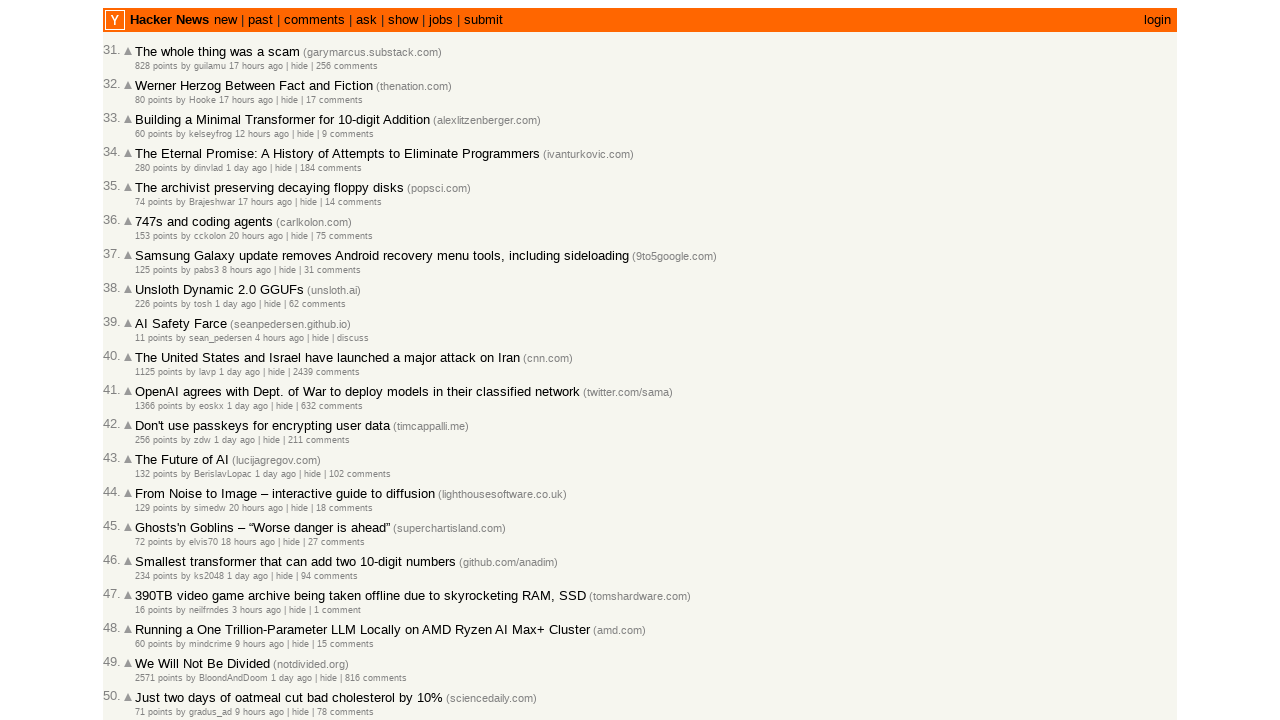